Tests interaction with a timer button that triggers an alert, then navigates through dropdown menu to click on Flipkart link

Starting URL: https://omayo.blogspot.com/

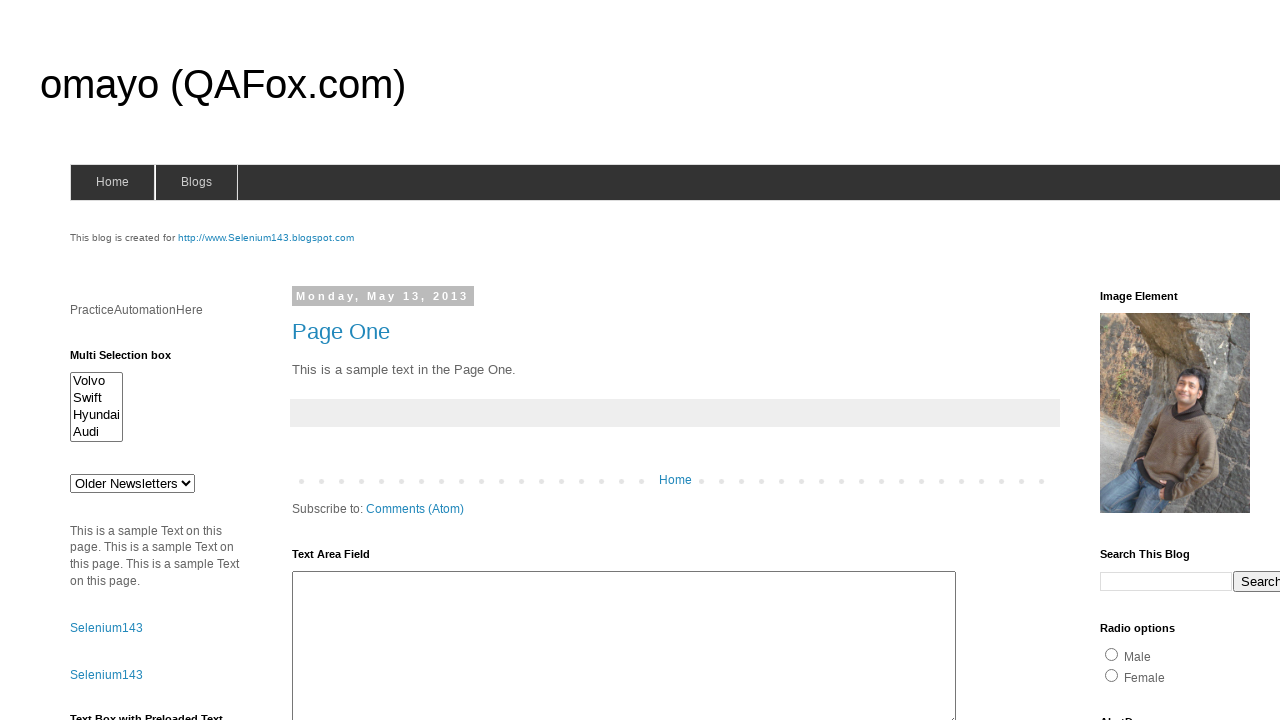

Timer button became visible
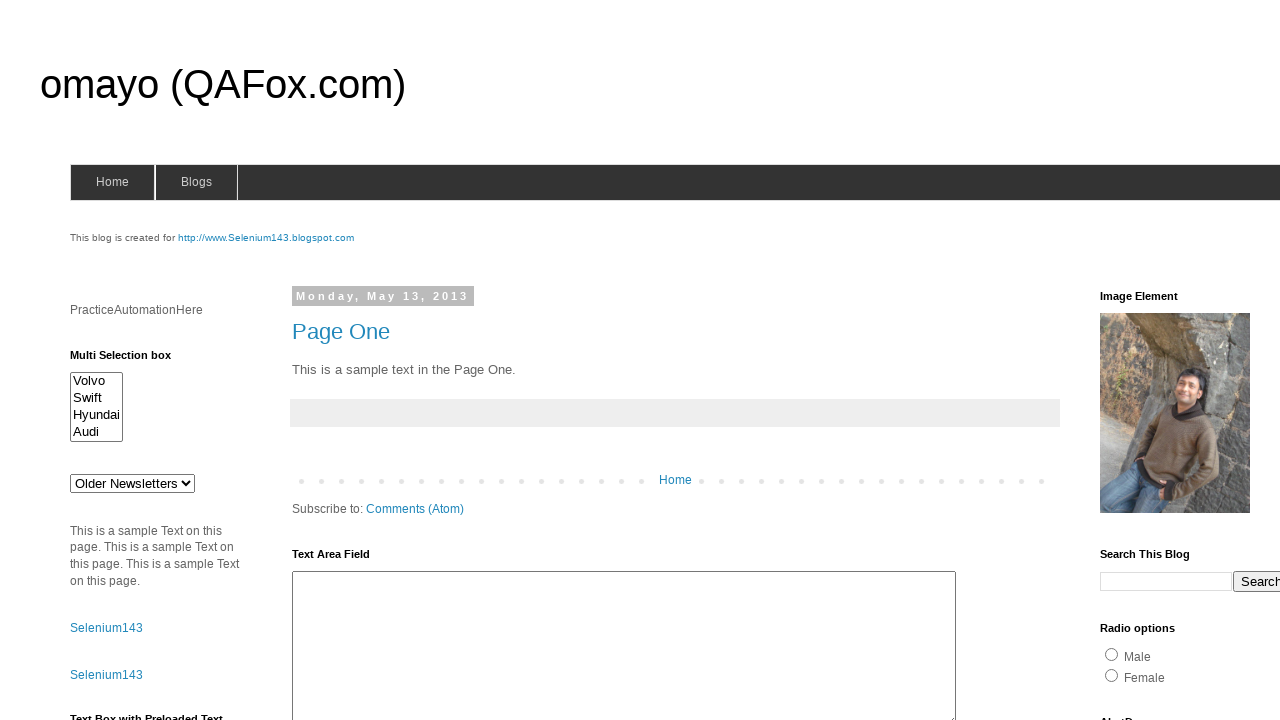

Clicked timer button at (100, 361) on #timerButton
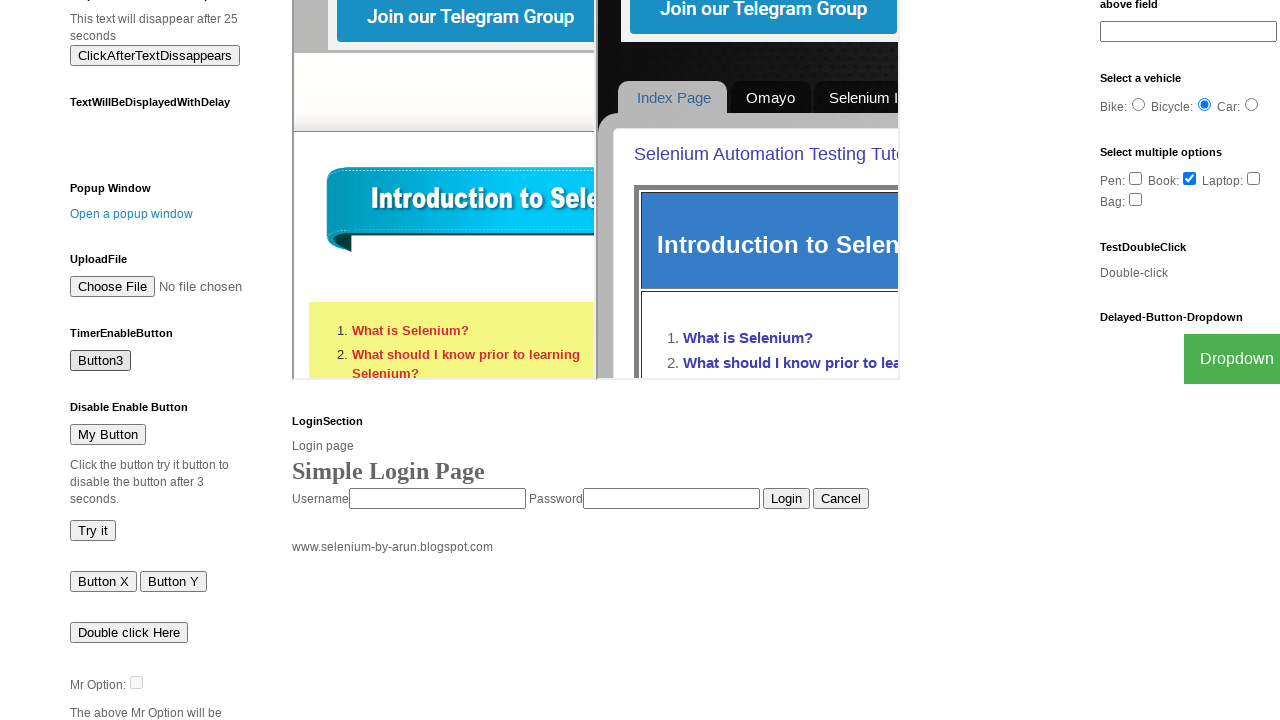

Set up alert dialog handler to accept alerts
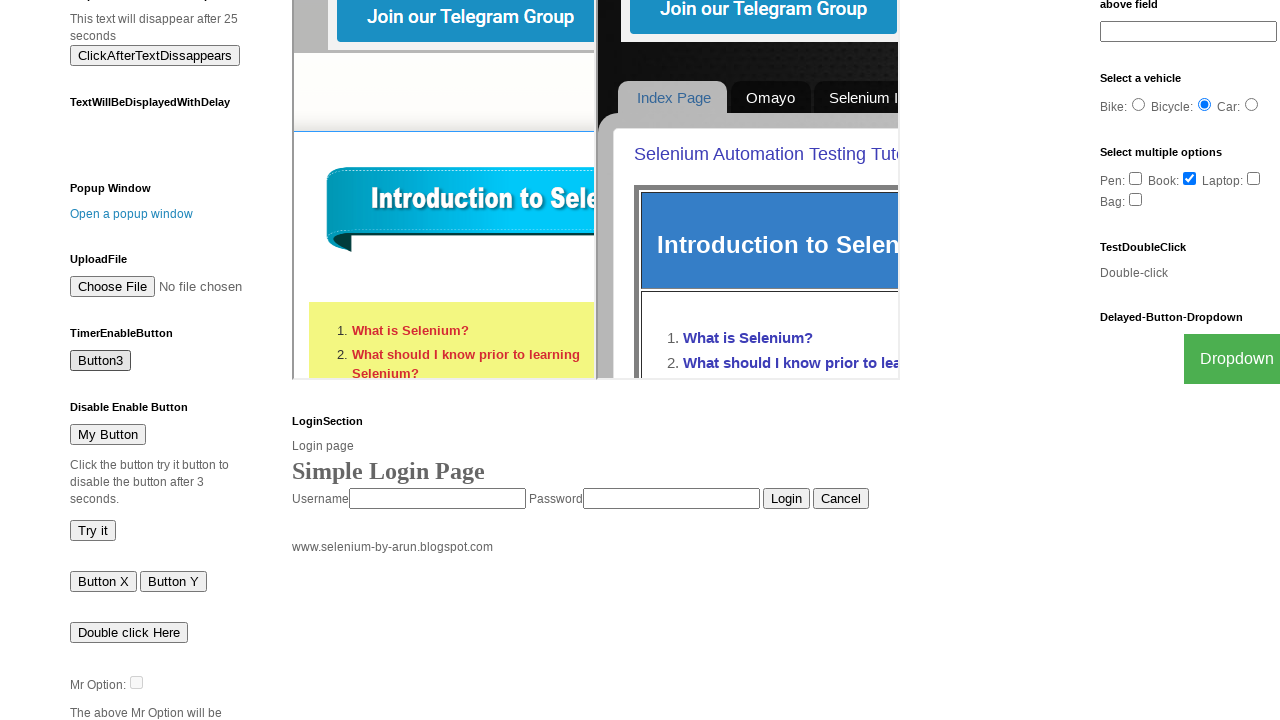

Dropdown button became visible
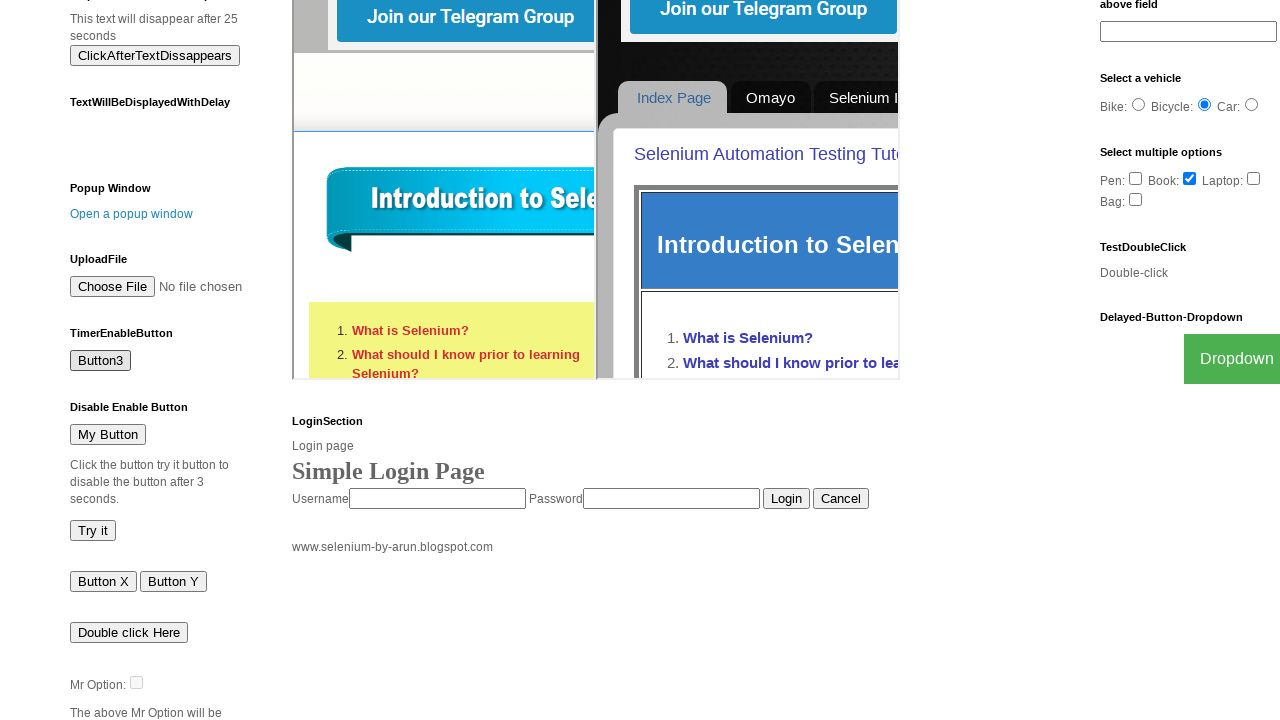

Clicked dropdown button to open menu at (1227, 359) on button:has-text('Dropdown')
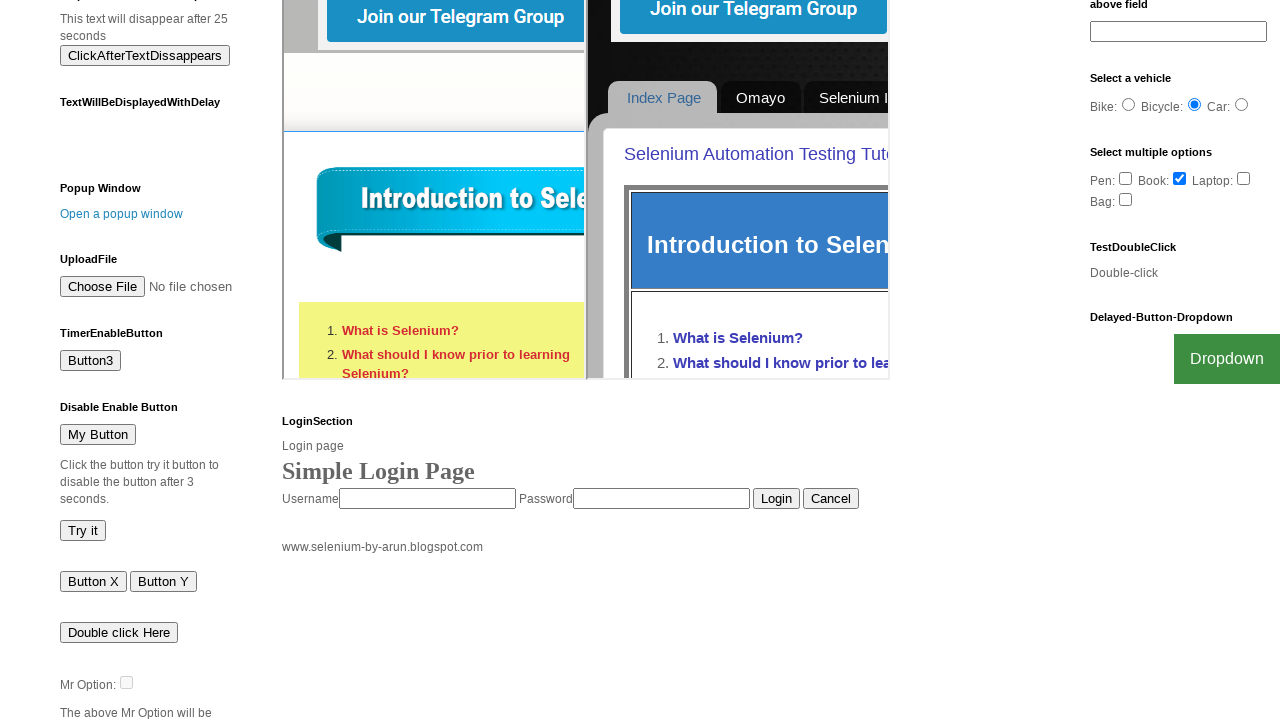

Flipkart link became visible in dropdown menu
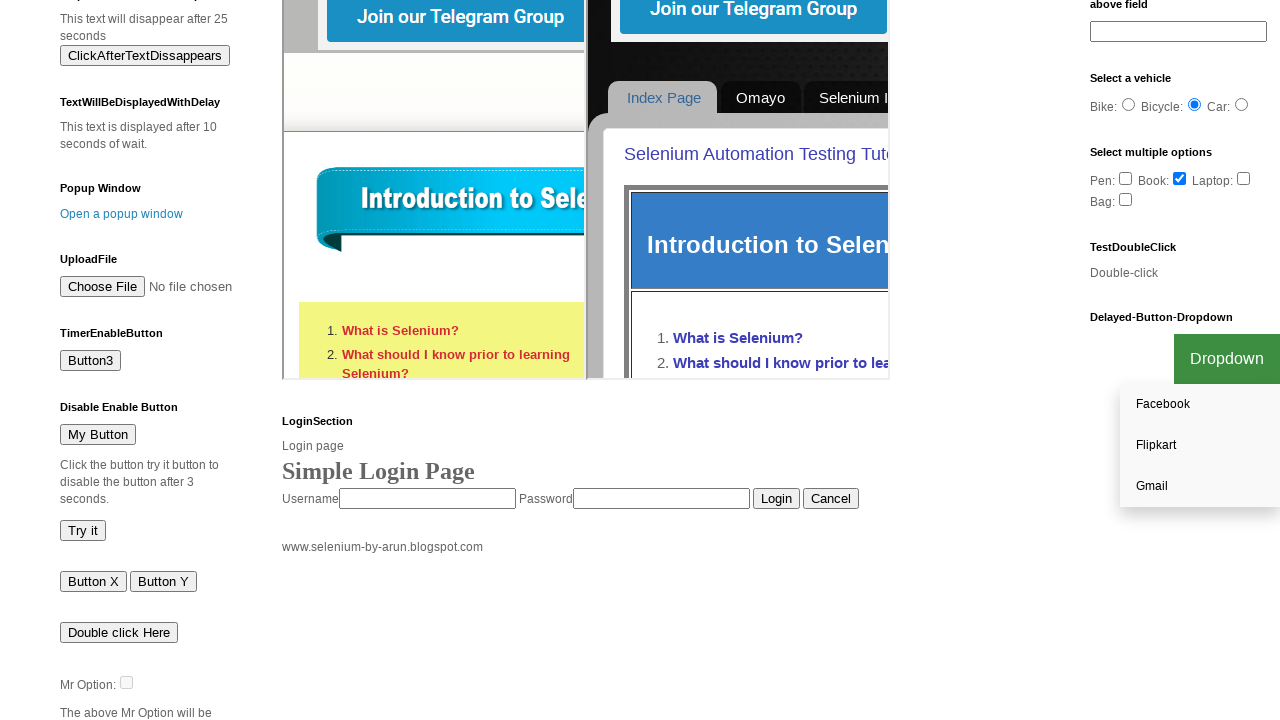

Clicked Flipkart link from dropdown menu at (1200, 446) on a:has-text('Flipkart')
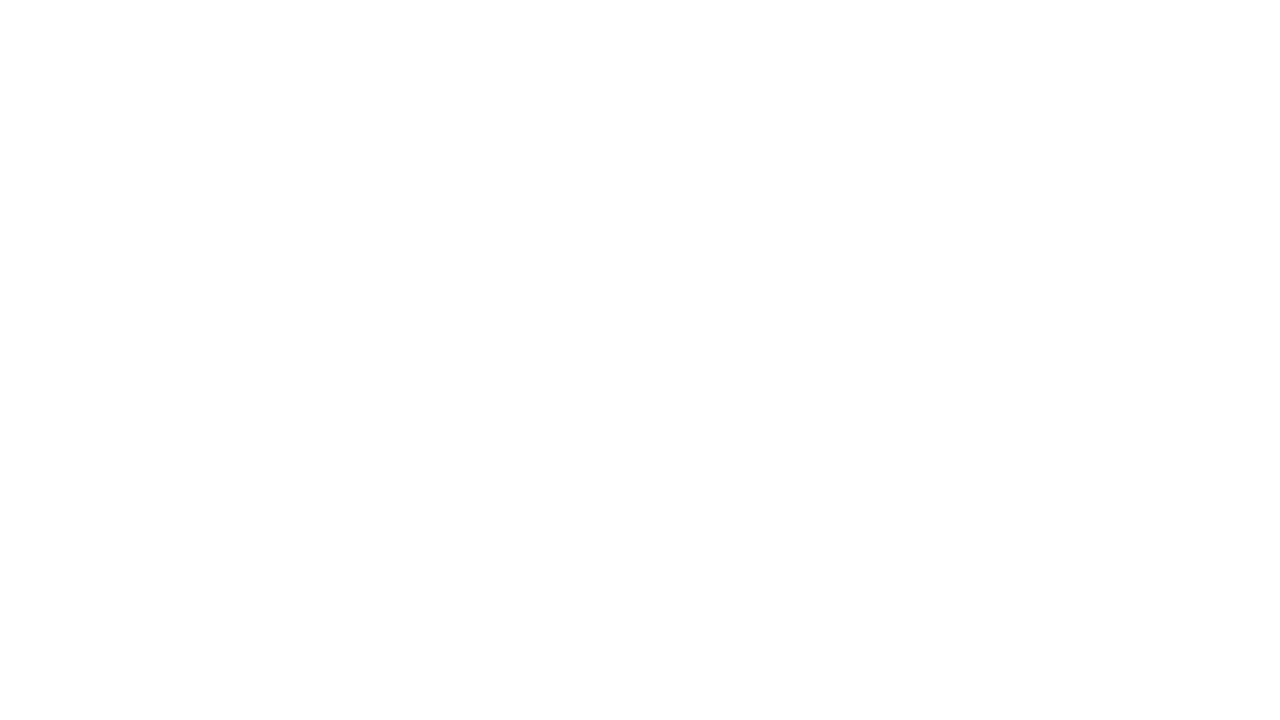

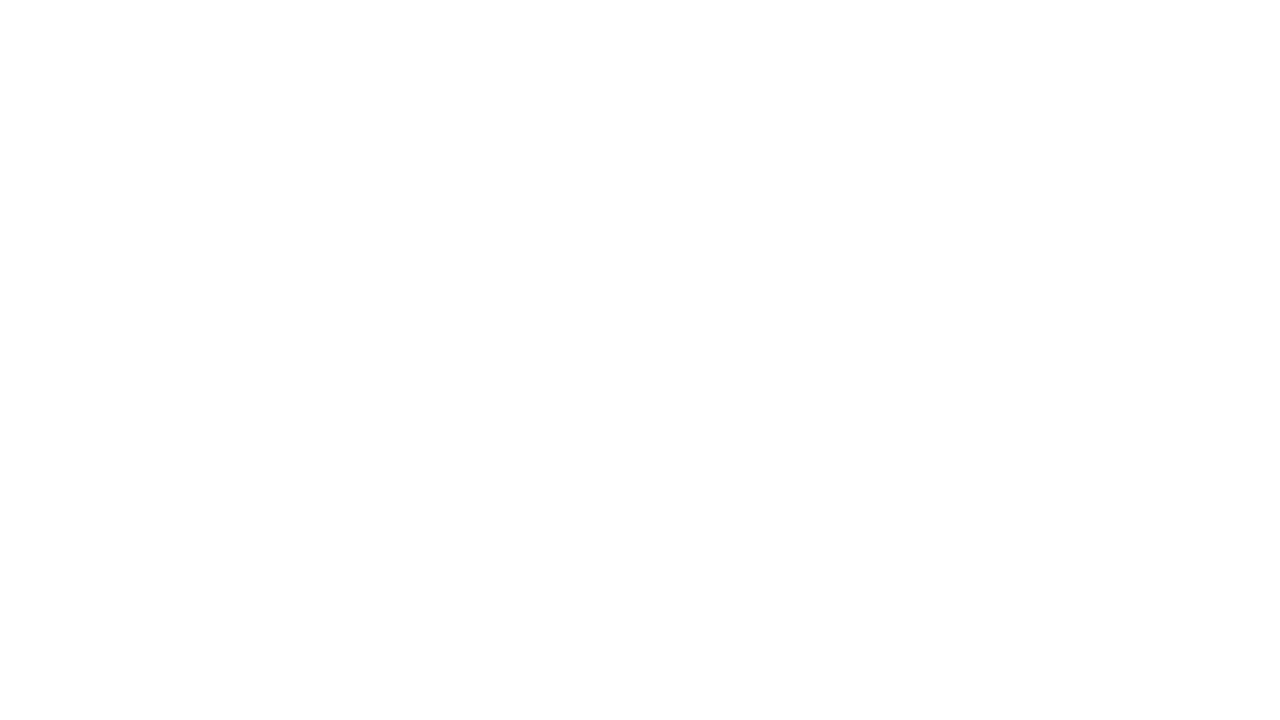